Navigates to a puzzle page, calculates a mathematical value, clicks a link containing that calculated number, then fills out a form with personal information (first name, last name, city, country) and submits it.

Starting URL: http://suninjuly.github.io/find_link_text

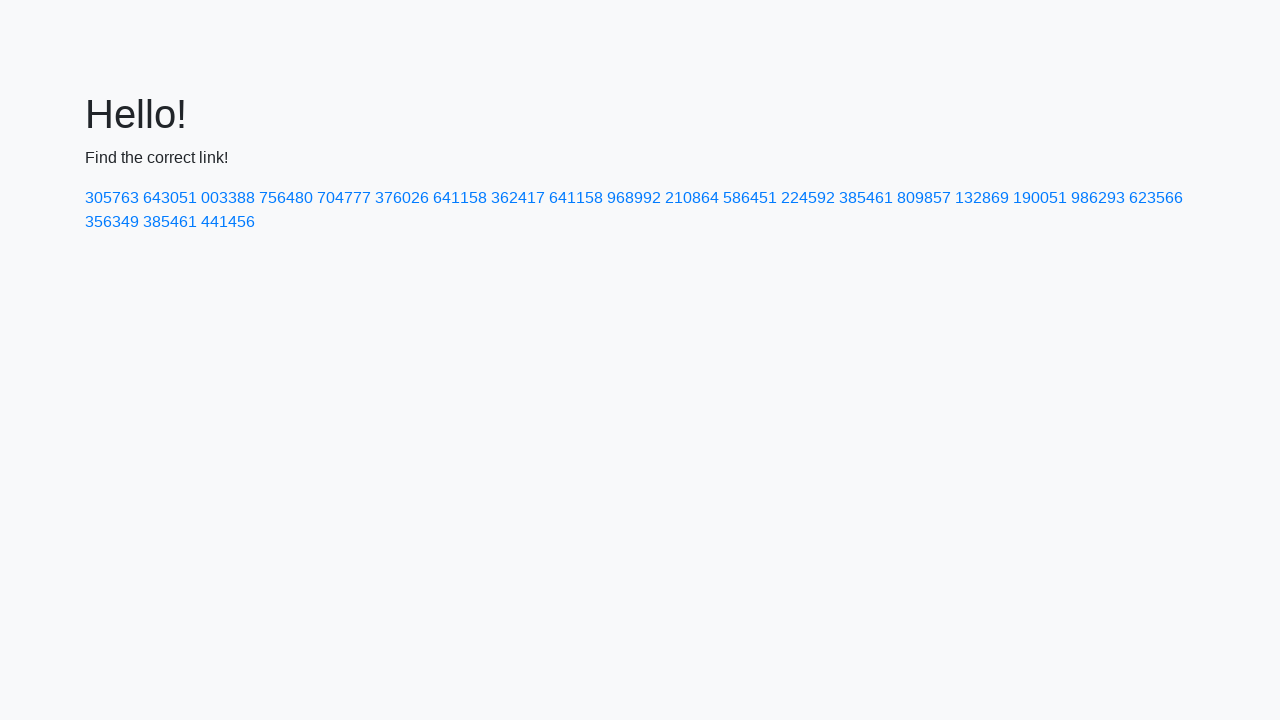

Navigated to puzzle page
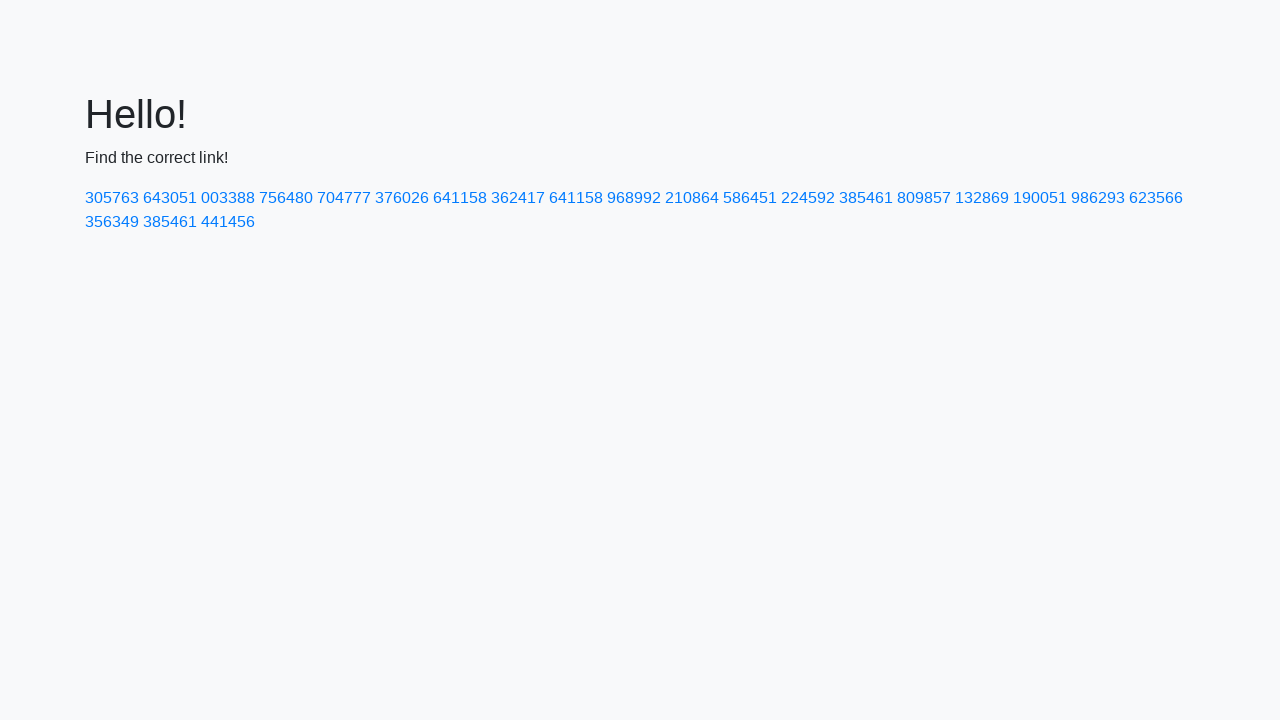

Calculated mathematical value: 224592
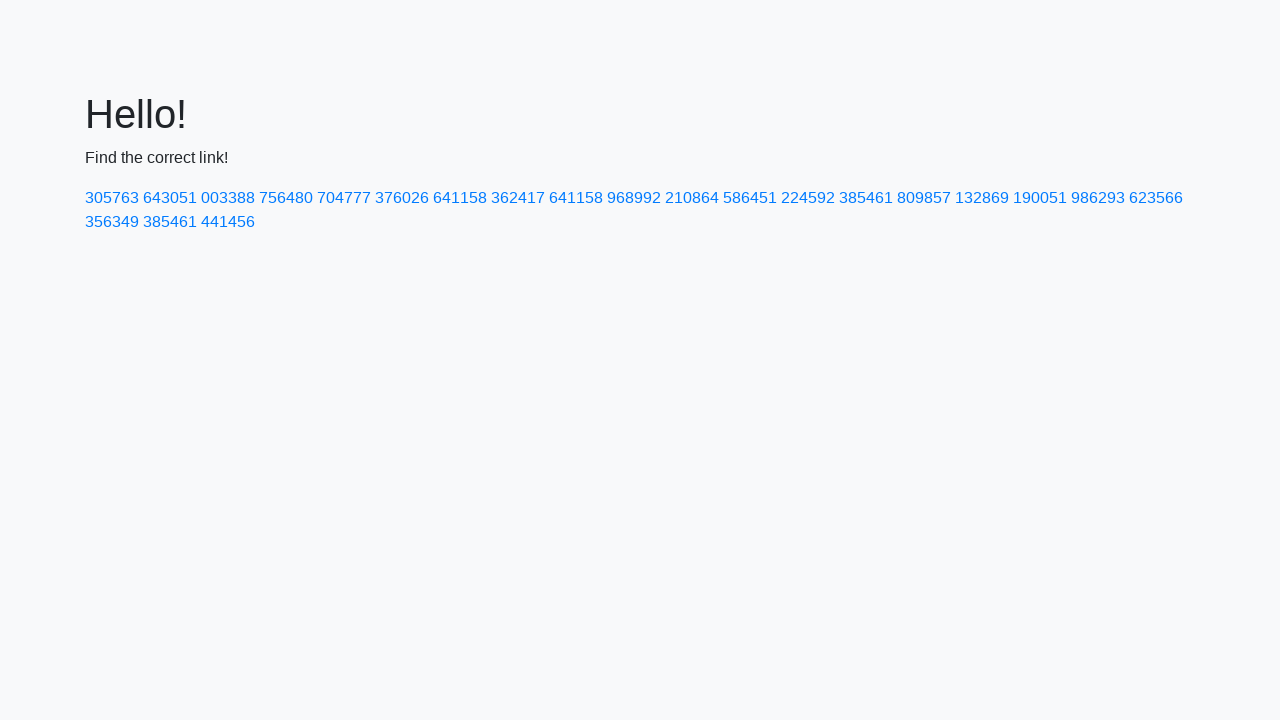

Clicked link containing calculated value '224592' at (808, 198) on a:text-matches('224592')
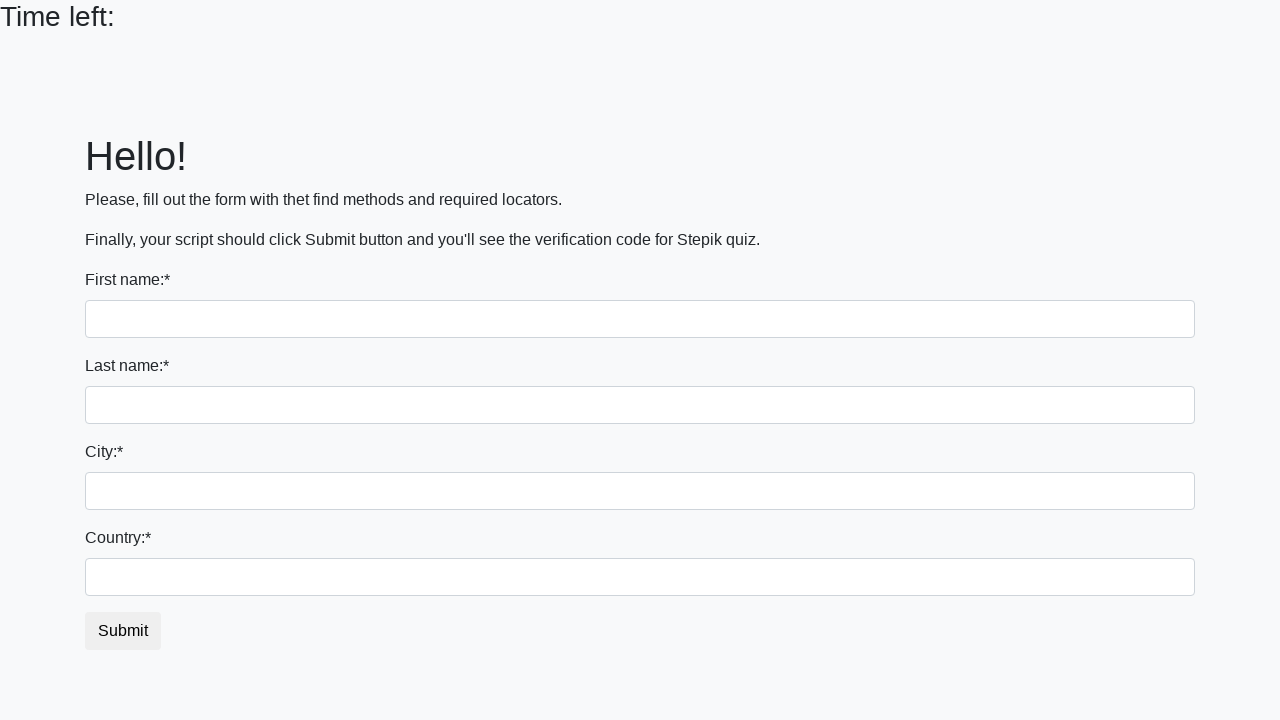

Filled first name field with 'Ivan' on input[name='first_name']
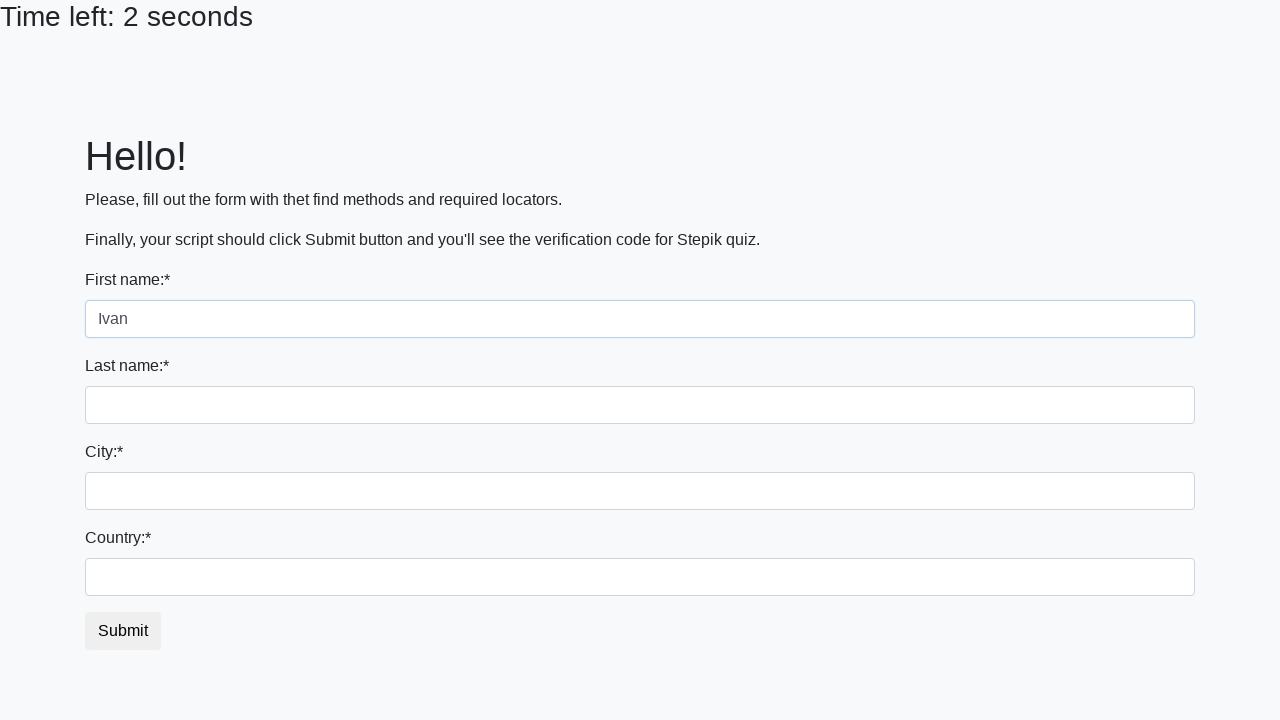

Filled last name field with 'Petrov' on input[name='last_name']
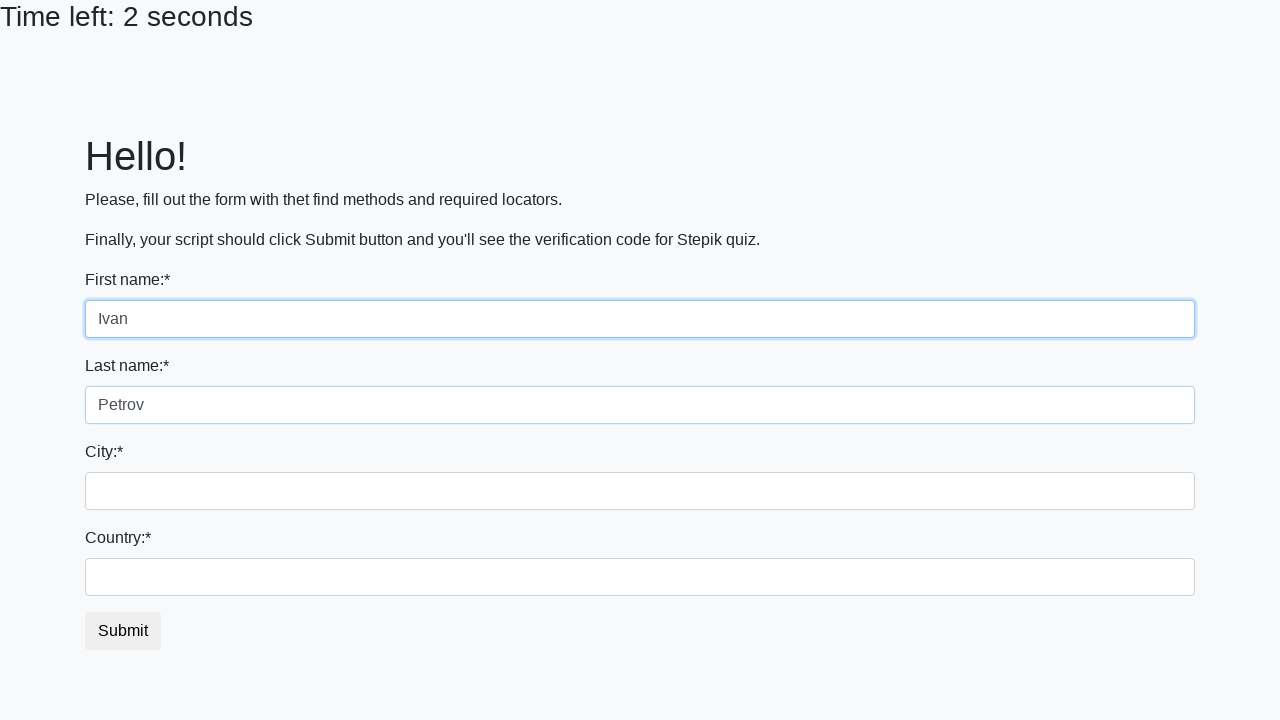

Filled city field with 'Moscow' on .city
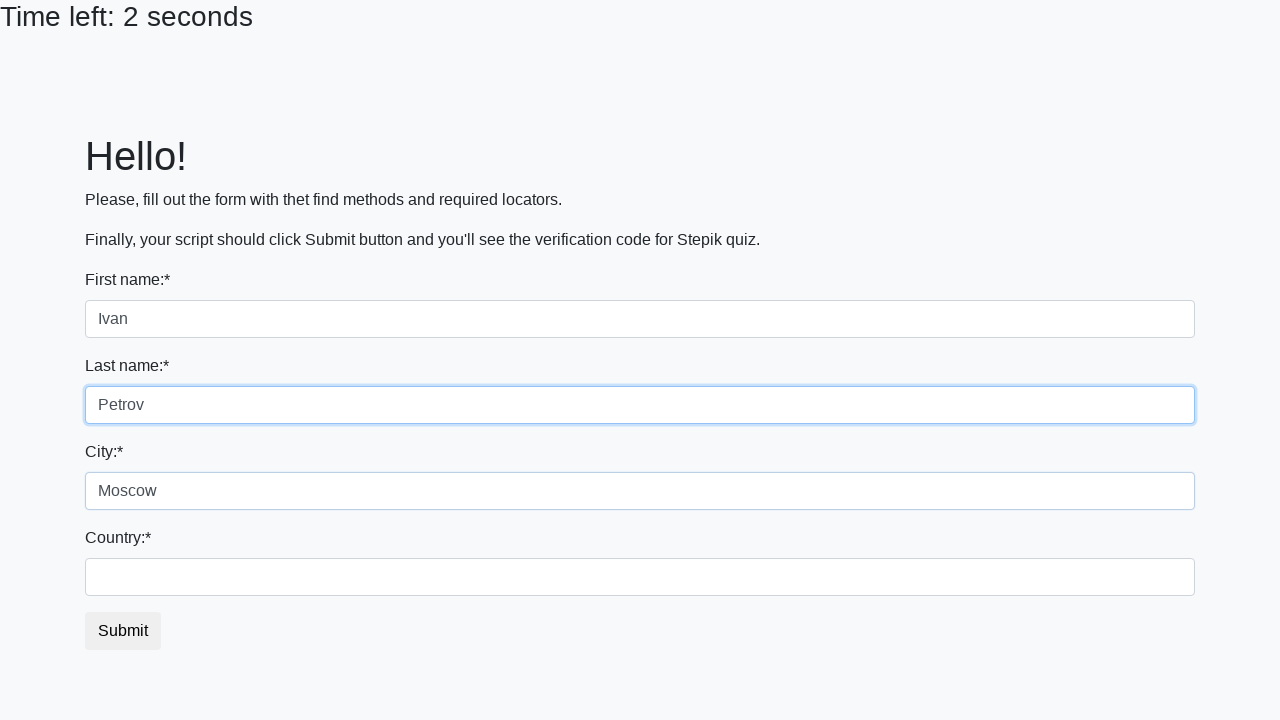

Filled country field with 'Russia' on #country
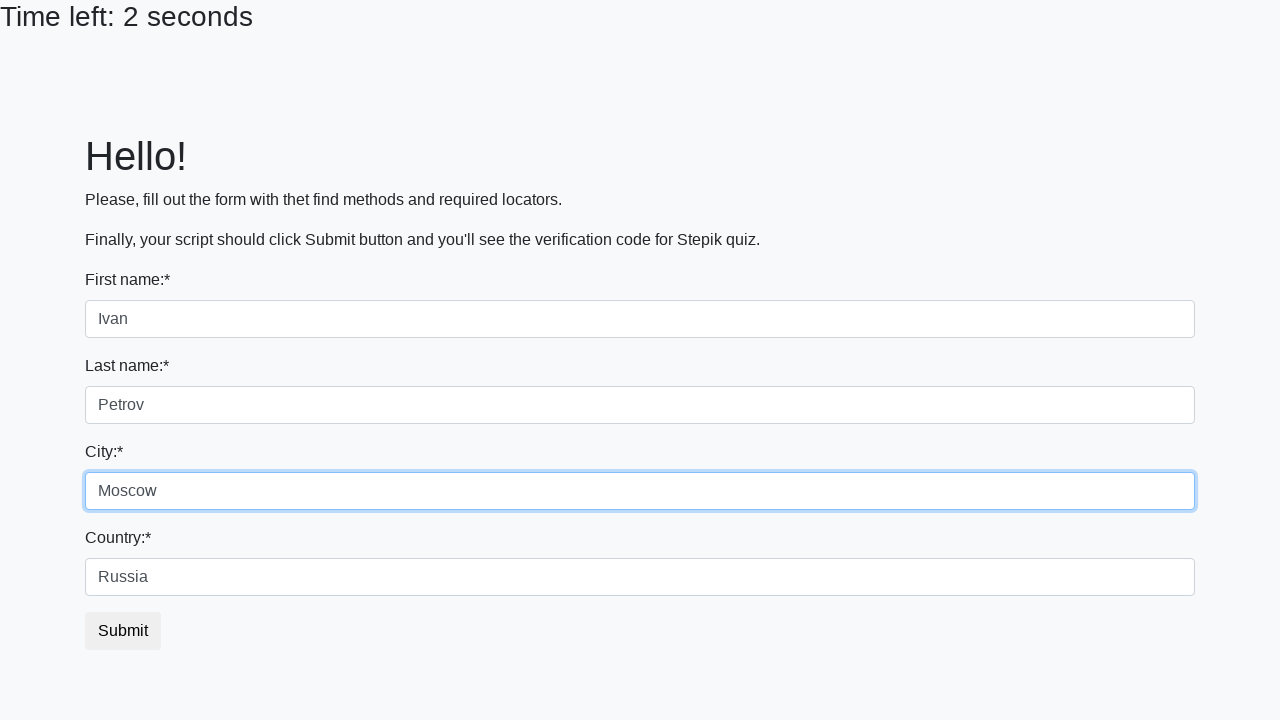

Clicked submit button to complete form at (123, 631) on button.btn
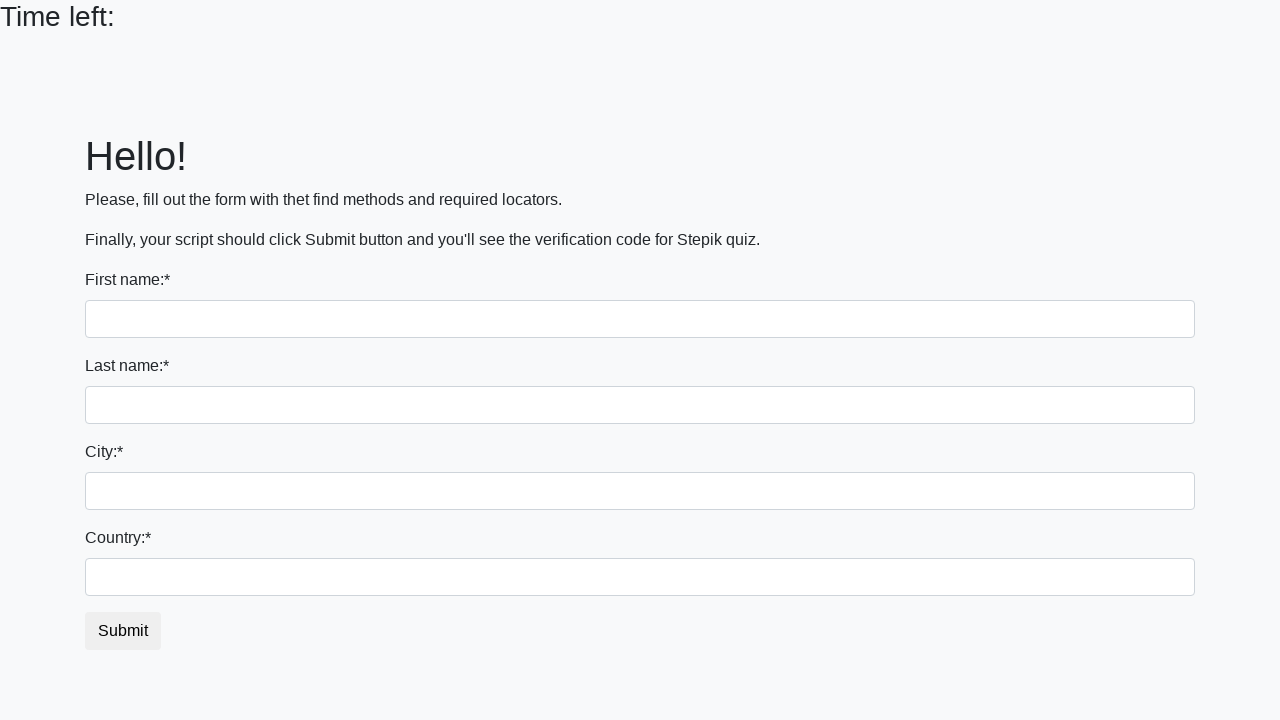

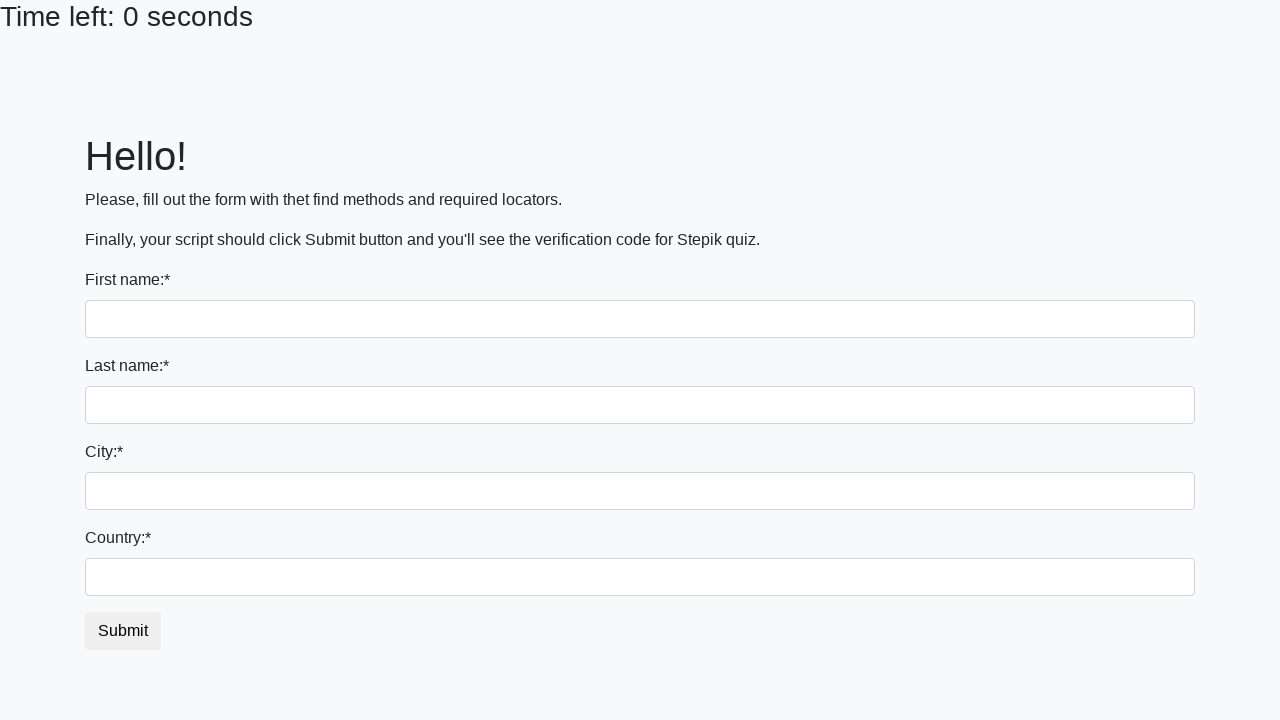